Tests clicking on the cart icon on Target.com homepage

Starting URL: https://www.target.com/

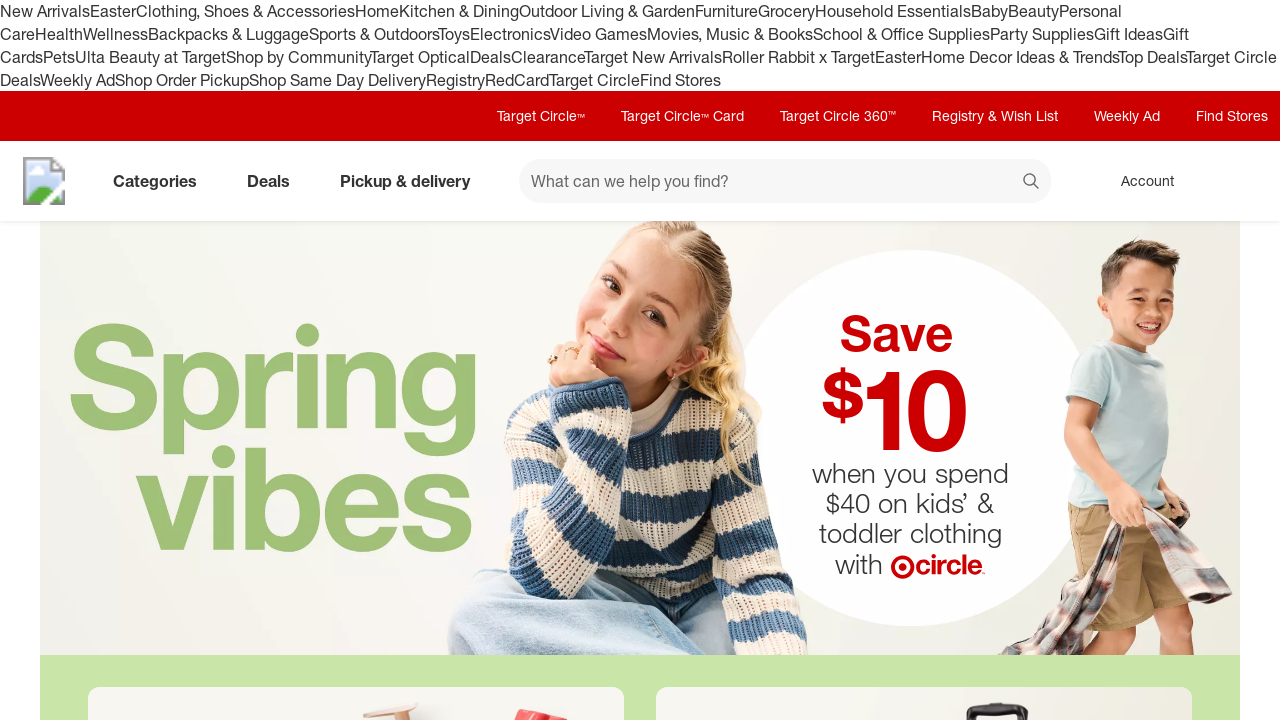

Clicked on cart icon at (1238, 181) on [data-test='@web/CartLink']
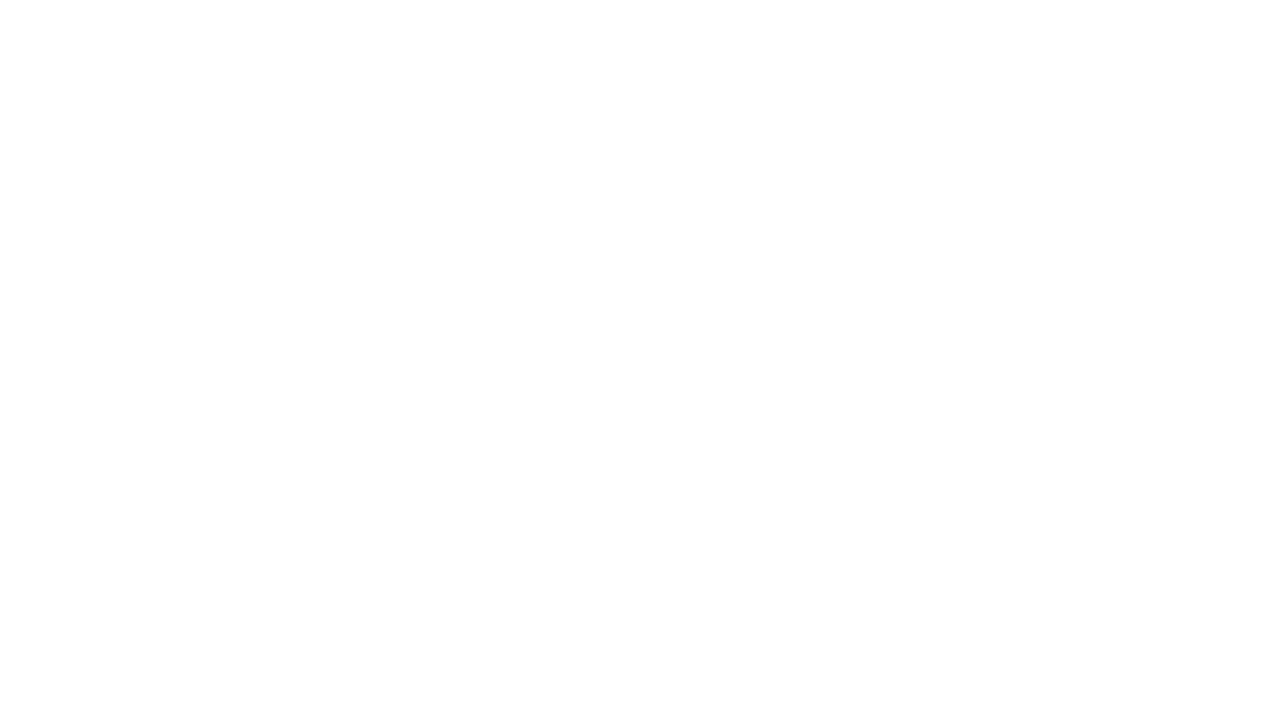

Cart page loaded (networkidle state reached)
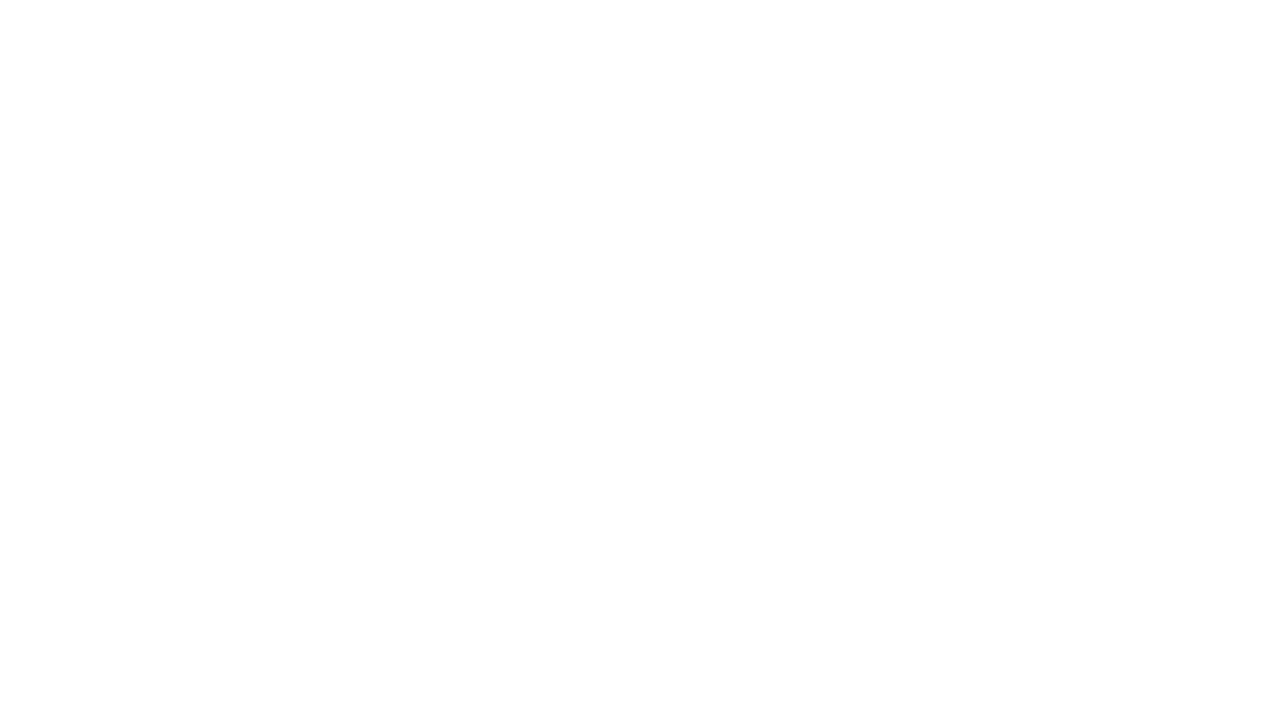

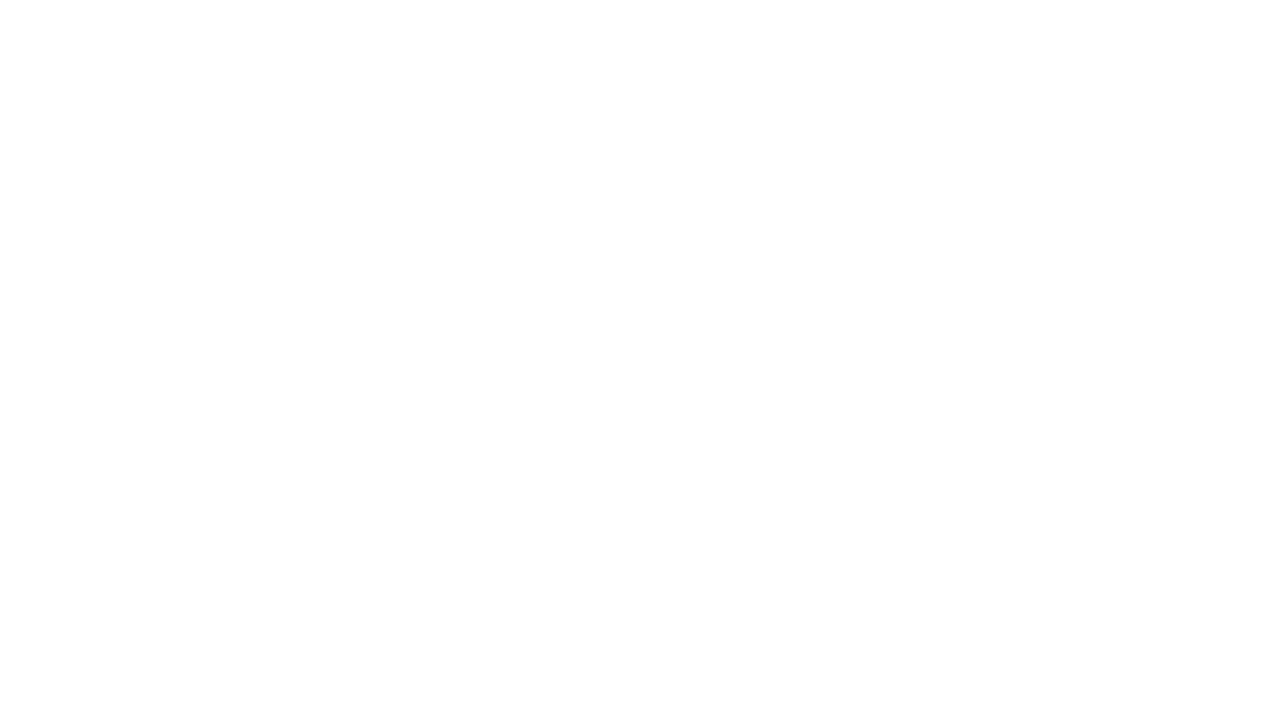